Navigates to Python.org, clicks the Downloads link, then searches for "python 3.11" in the search box

Starting URL: https://python.org/

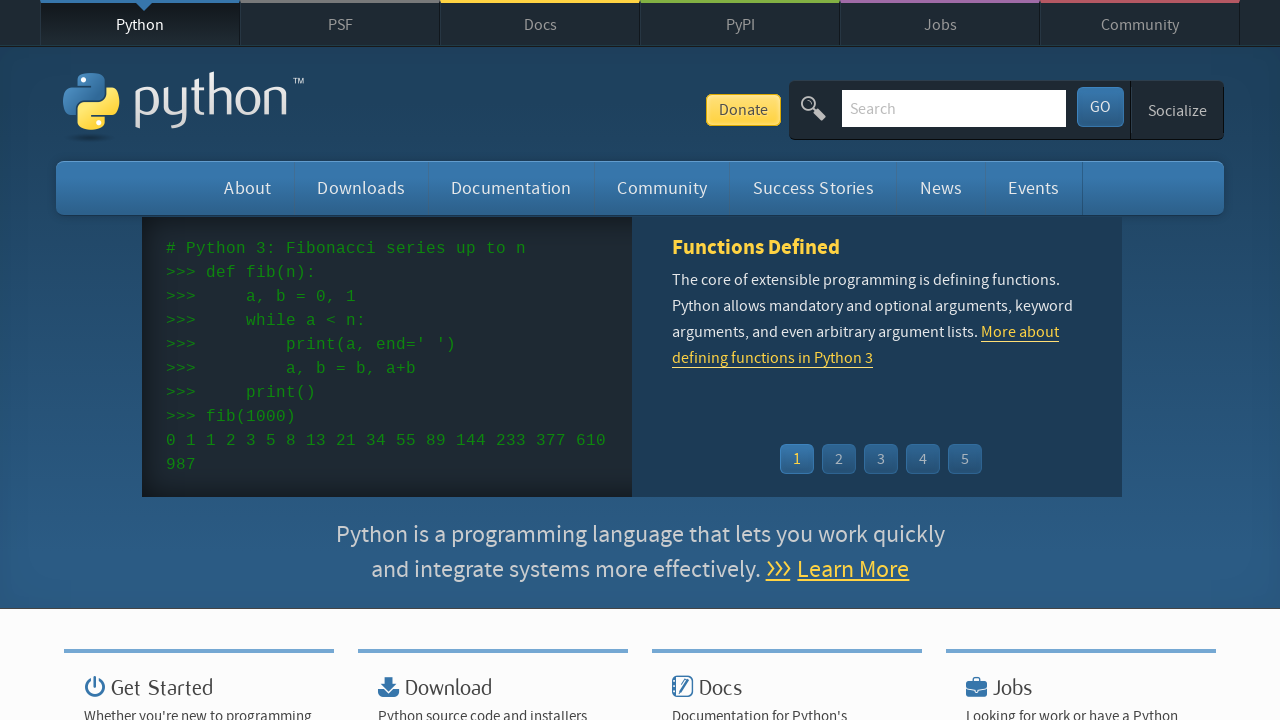

Navigated to https://python.org/
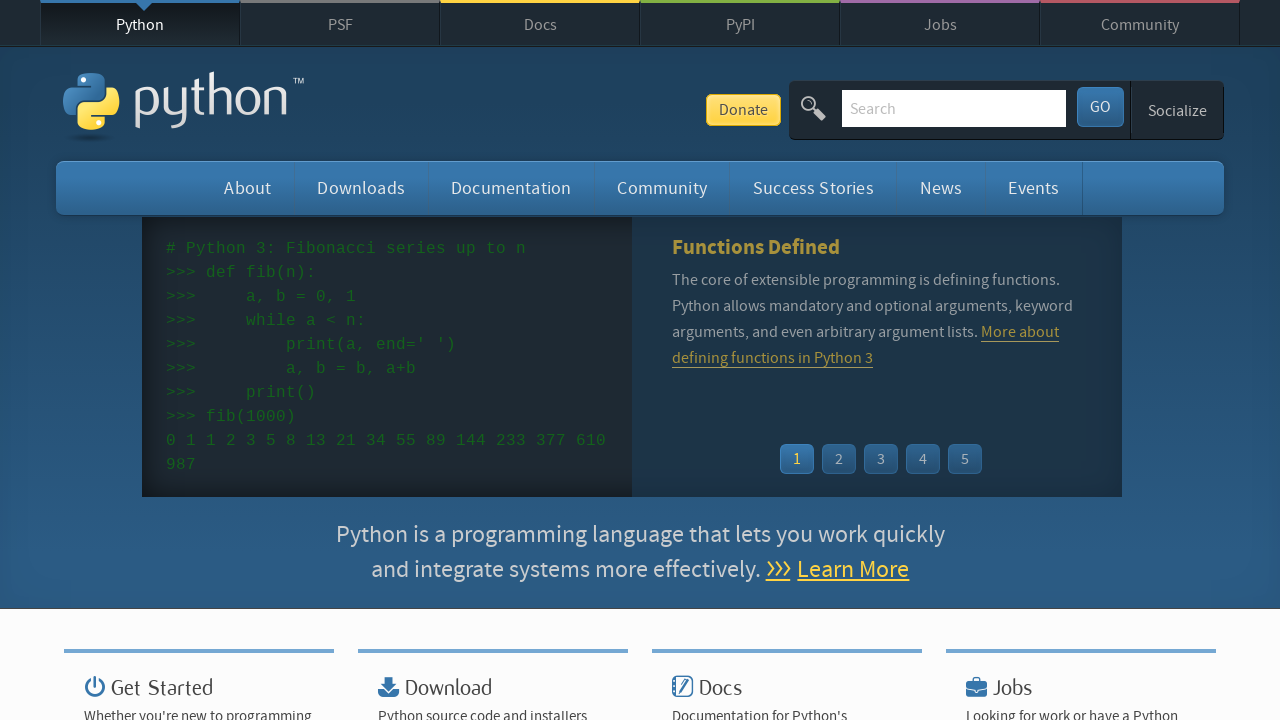

Clicked the Downloads link at (361, 188) on a:text('Downloads')
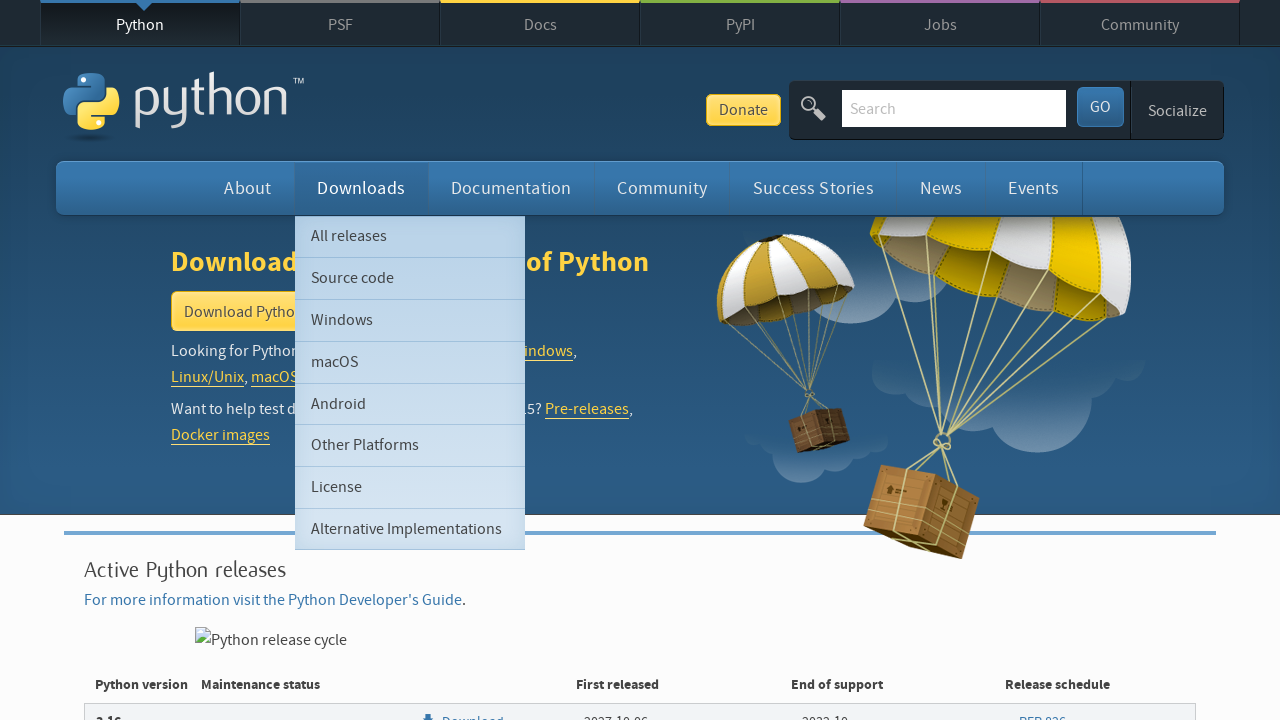

Filled search box with 'python 3.11' on input[name='q']
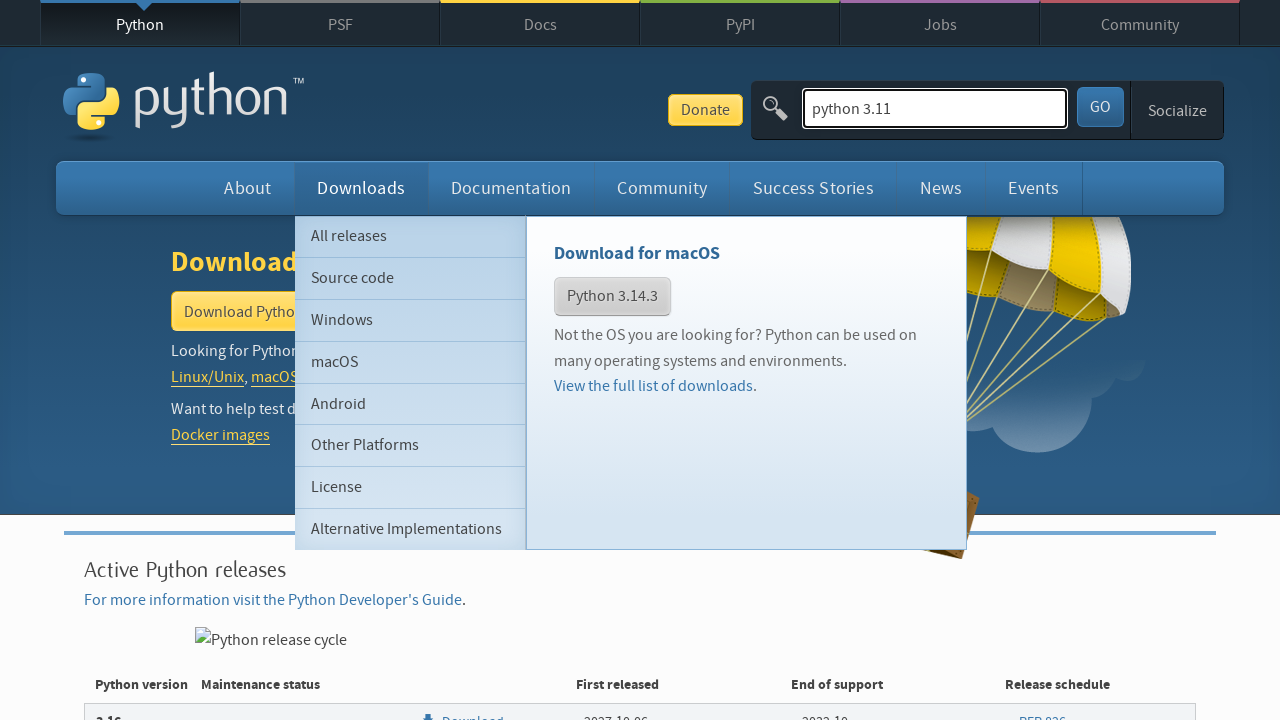

Pressed Enter to submit search for 'python 3.11' on input[name='q']
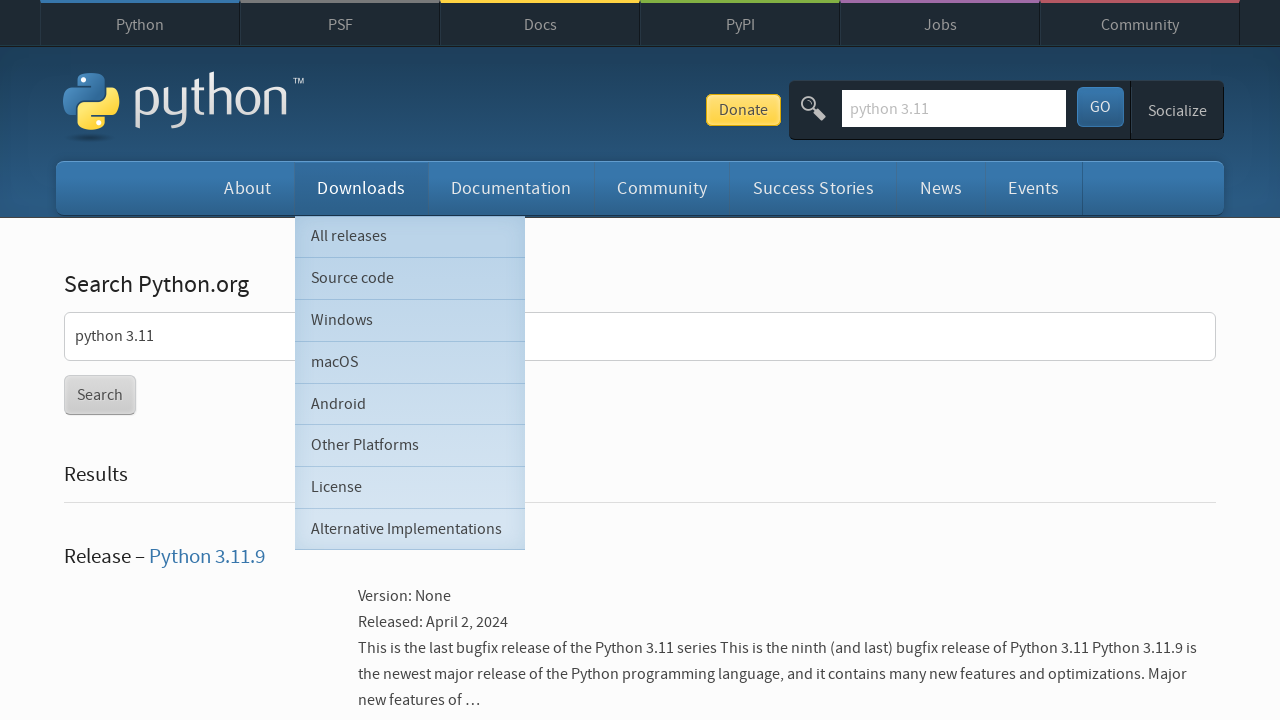

Search results loaded (networkidle)
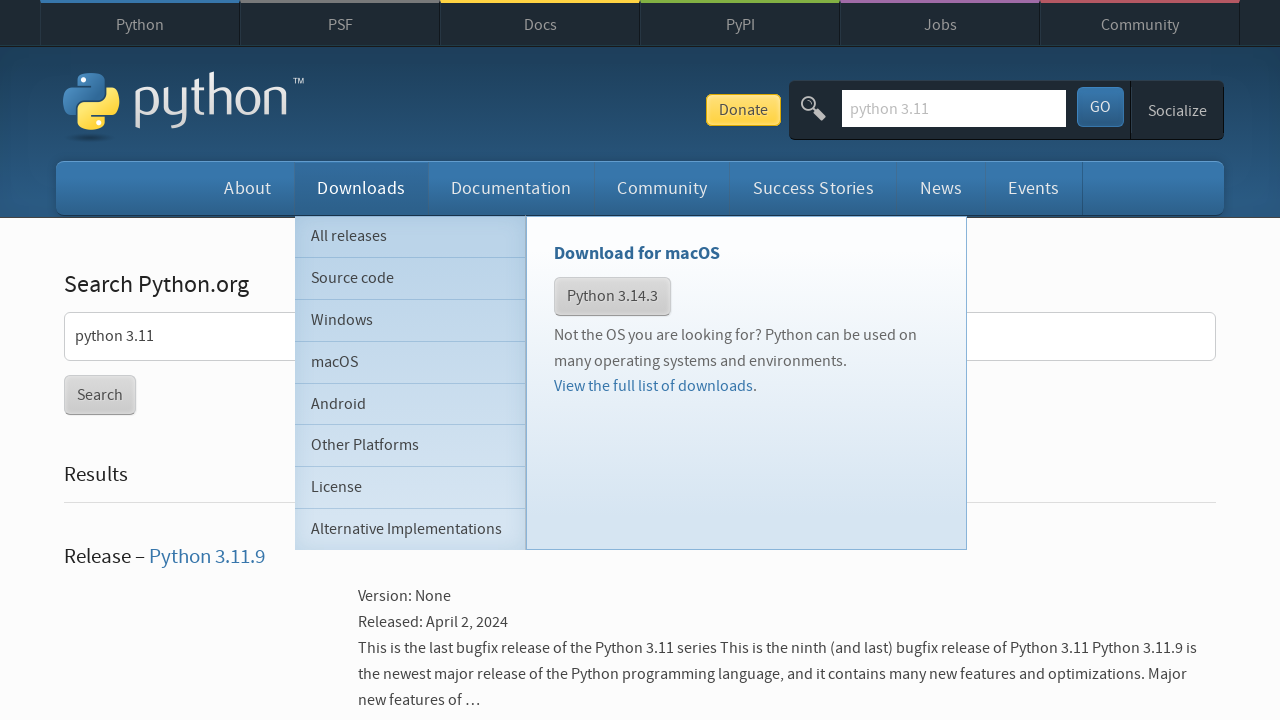

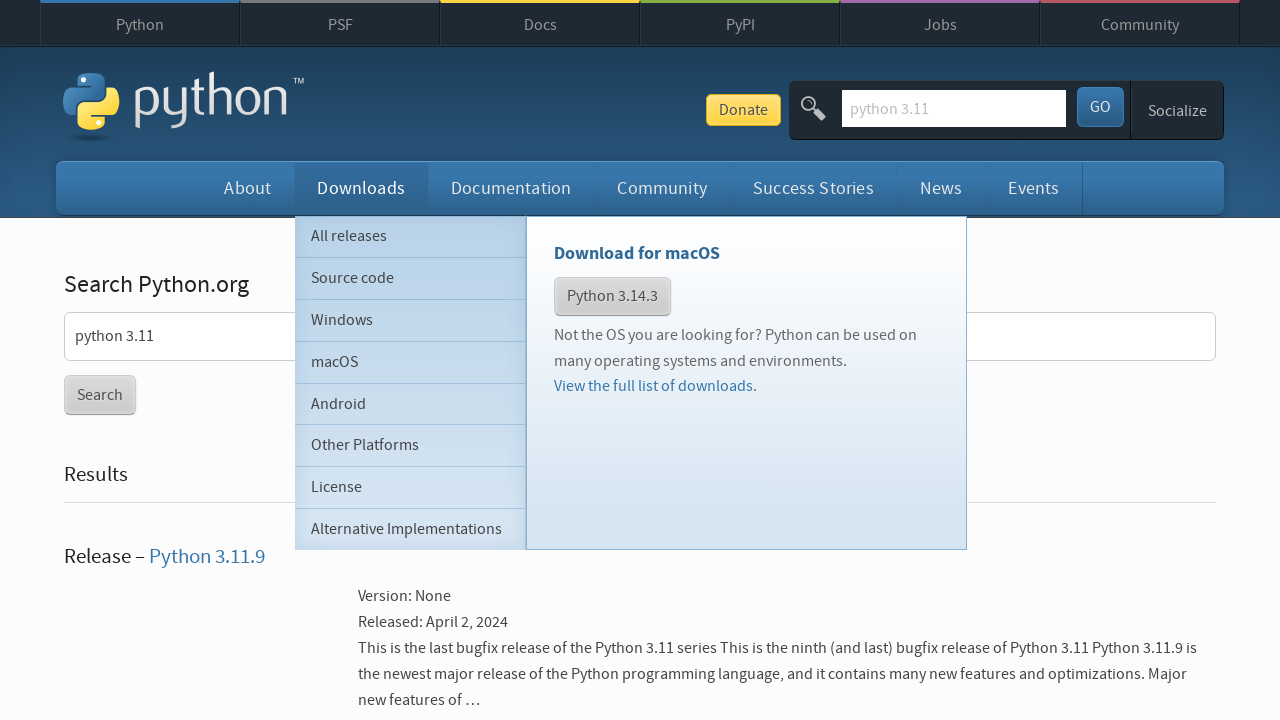